Verifies that the company logo is displayed on the OrangeHRM login page

Starting URL: https://opensource-demo.orangehrmlive.com/web/index.php/auth/login

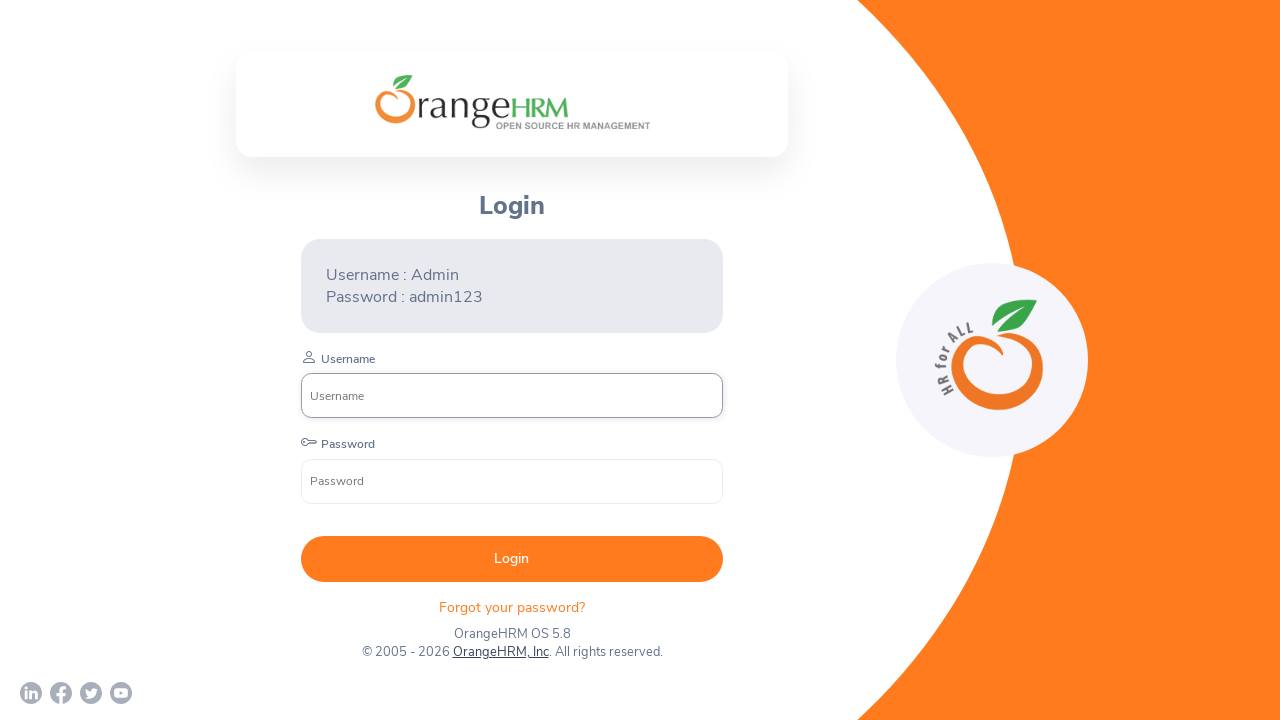

Waited 3 seconds for page to load
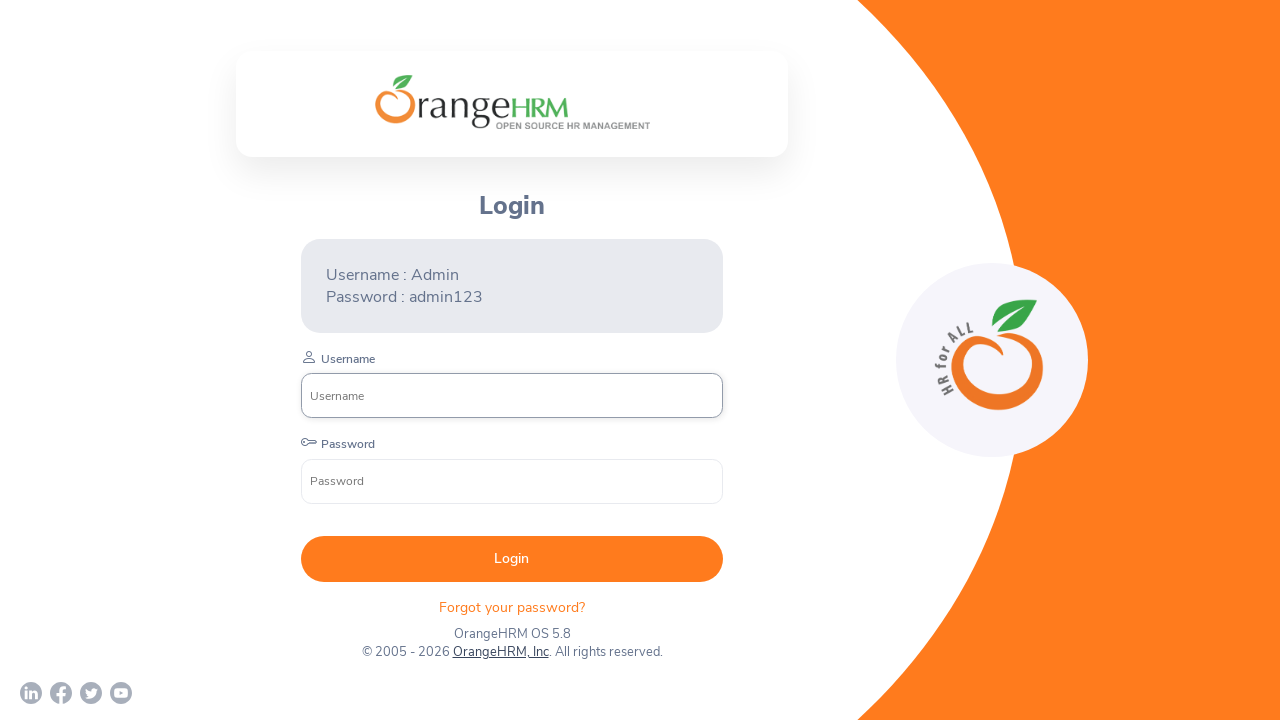

Located company logo element
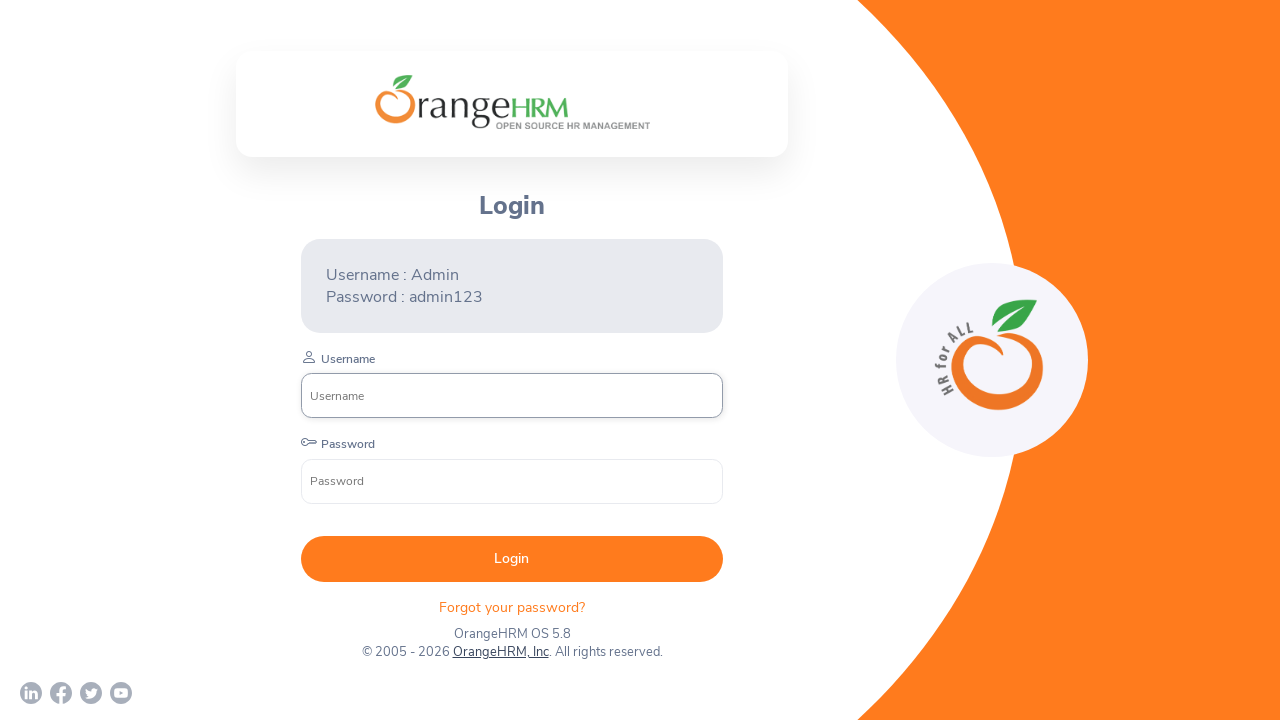

Verified company logo is visible on OrangeHRM login page
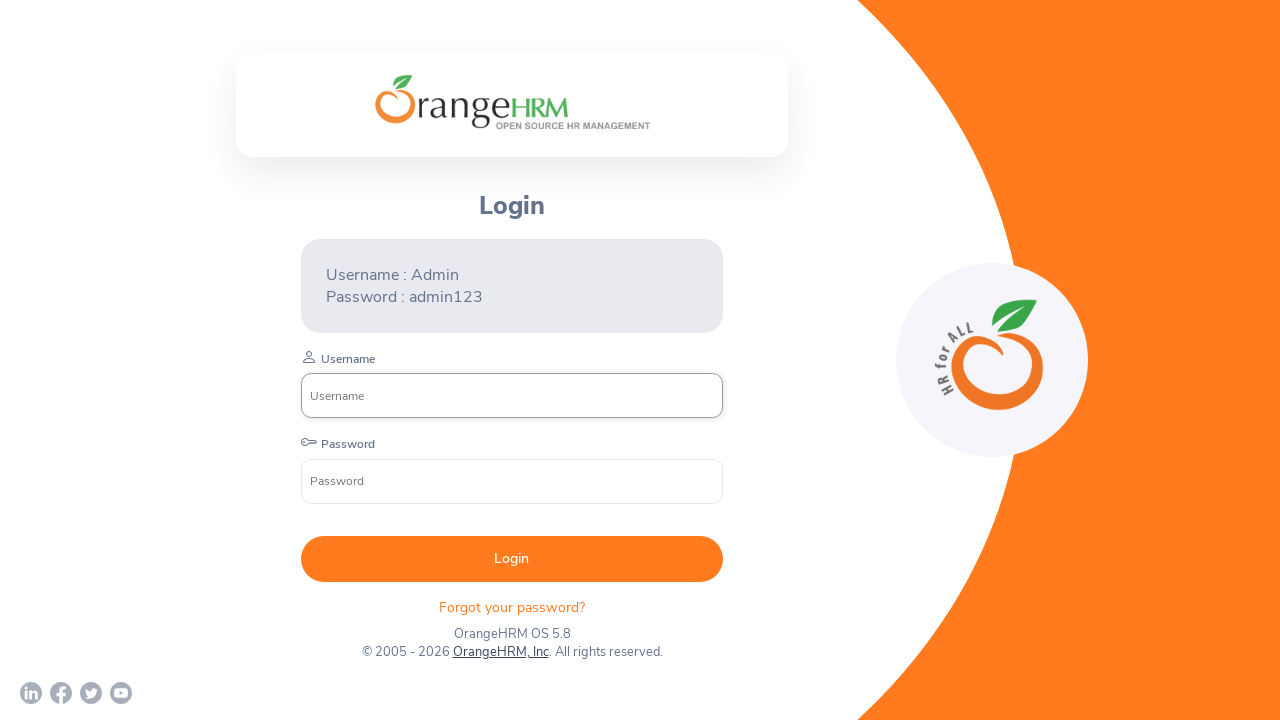

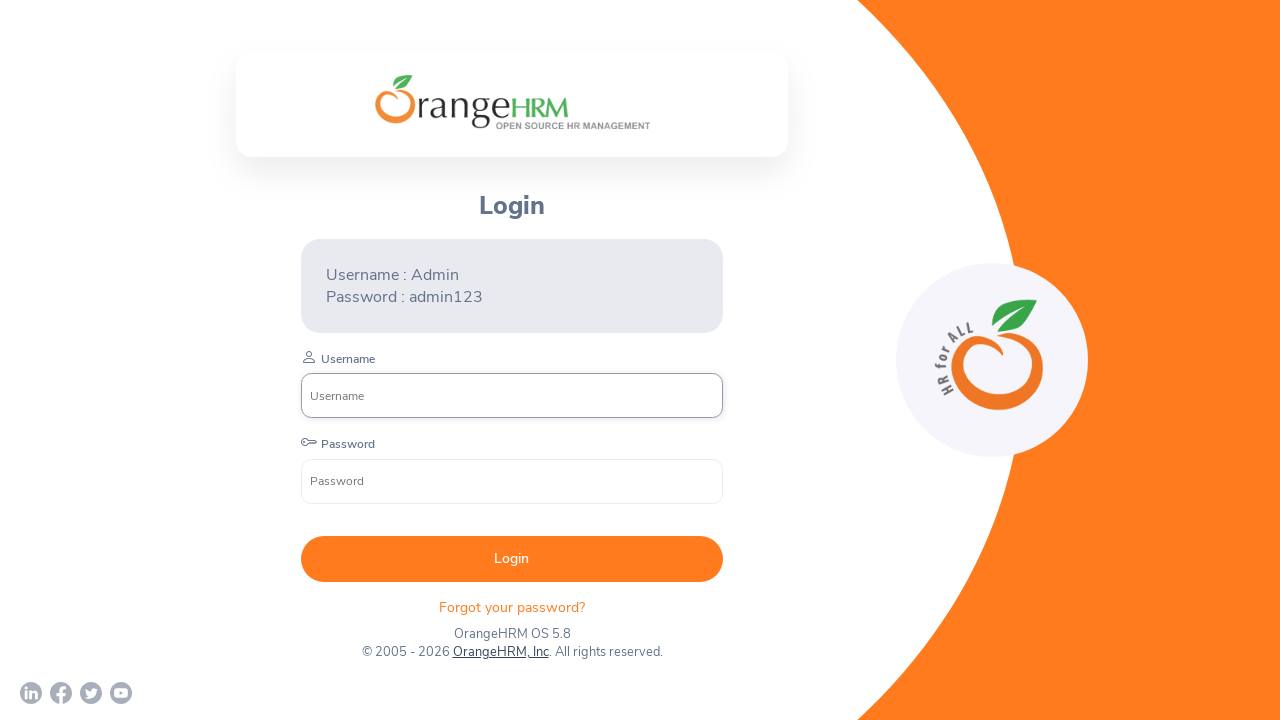